Tests image lazy loading by scrolling to bottom of page and verifying images load properly.

Starting URL: https://the-match-five.vercel.app

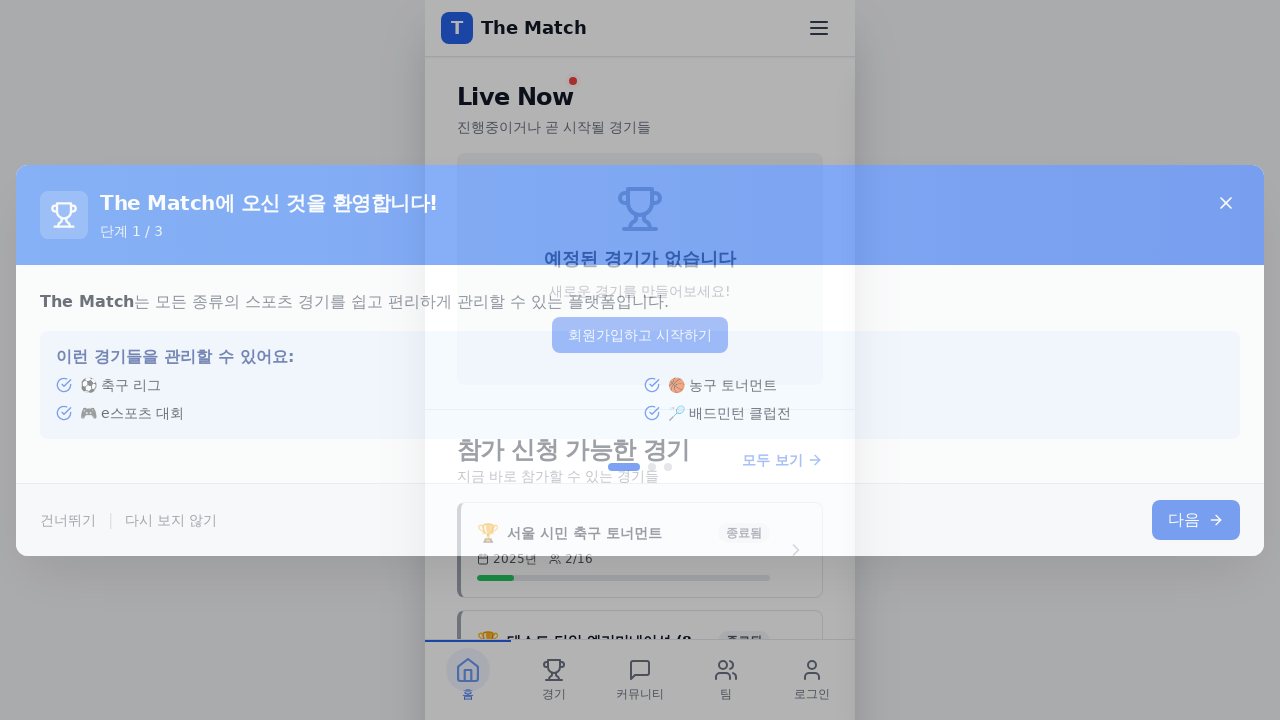

Set mobile viewport to 375x667
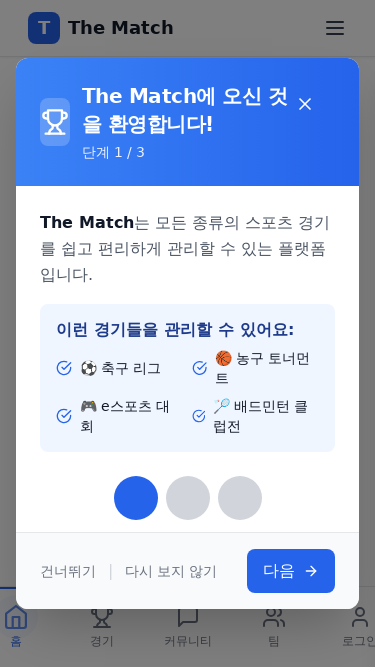

Waited for page to reach networkidle state
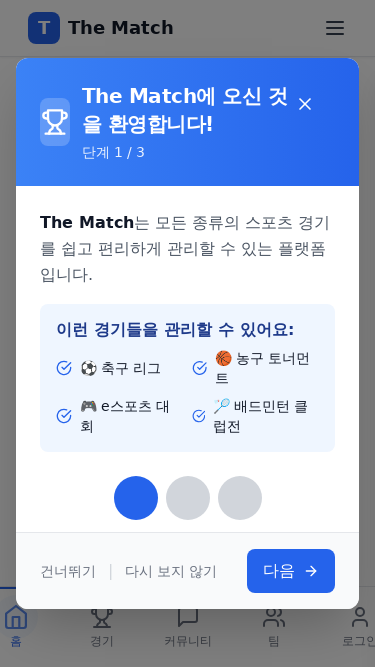

Scrolled to bottom of page to trigger lazy loading
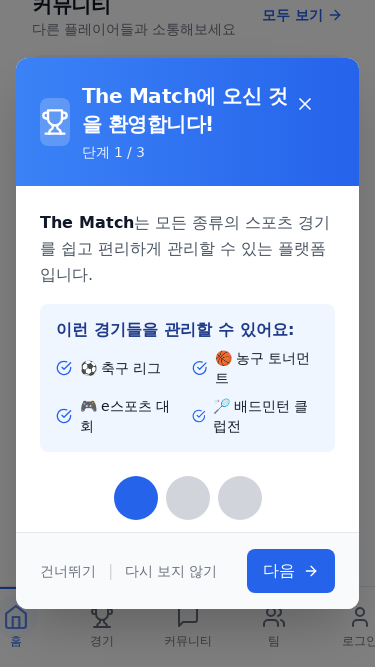

Waited 2000ms for lazy loaded images to render
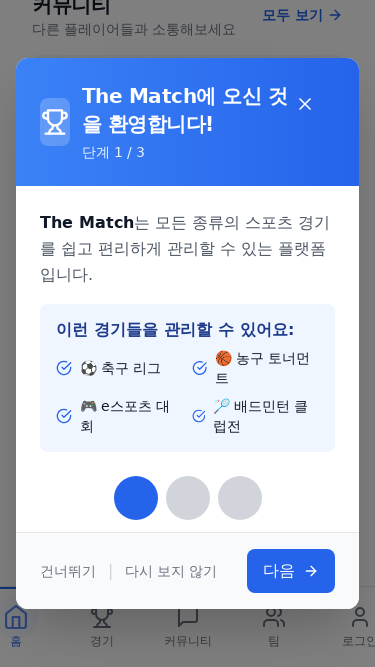

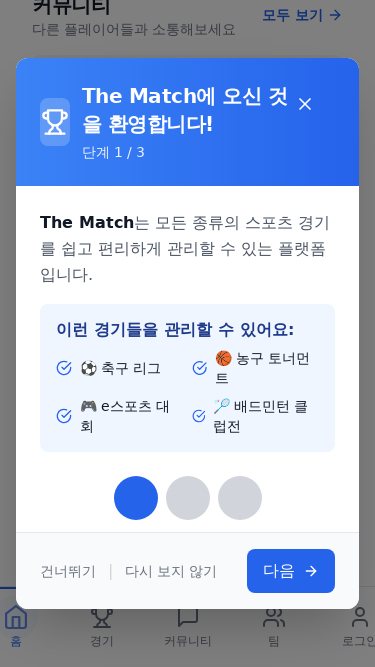